Tests a data types form by filling in all fields (first name, last name, address, email, phone, zip code, city, country, job position, company) and submitting the form

Starting URL: https://bonigarcia.dev/selenium-webdriver-java/data-types.html

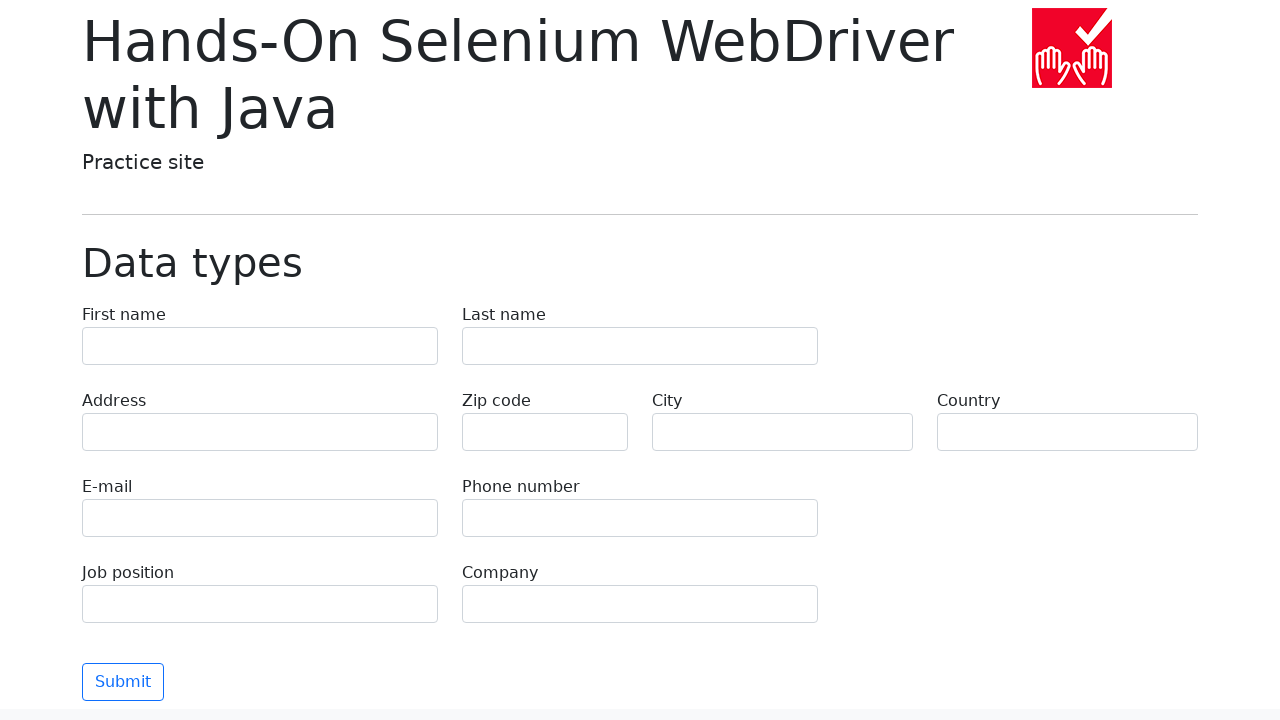

Filled first name field with 'Michael' on .form-control[name="first-name"]
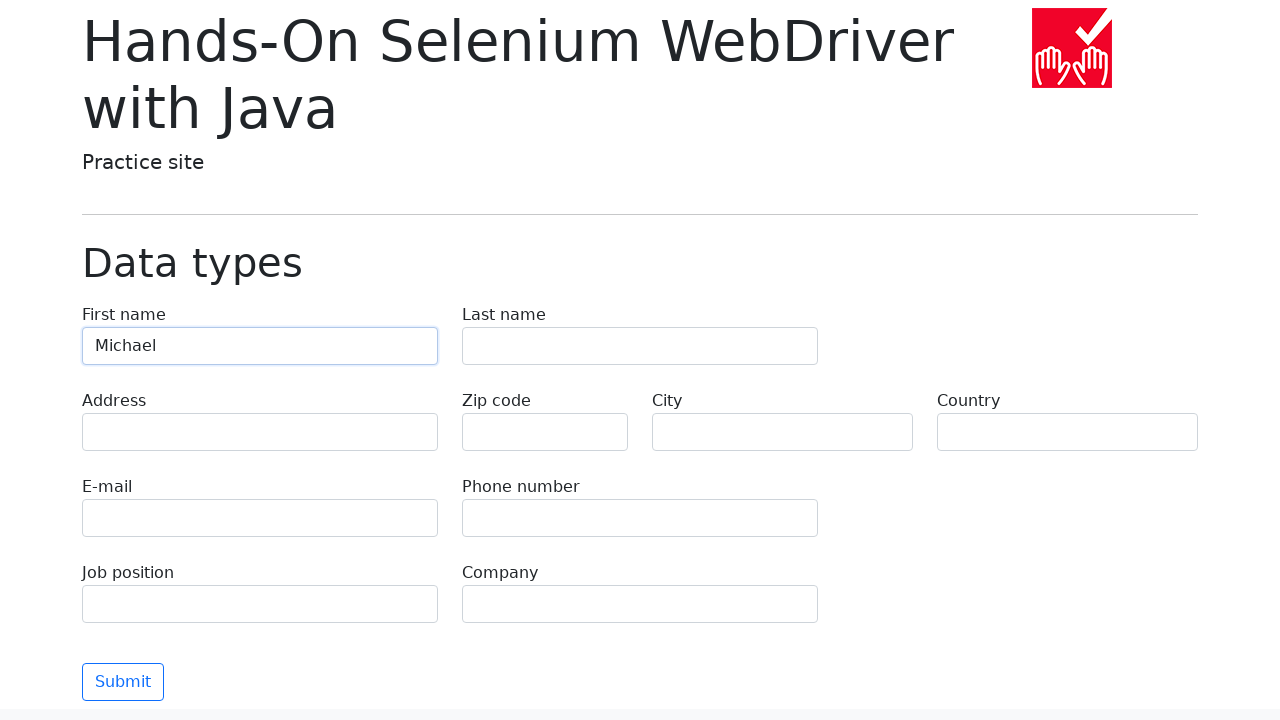

Filled last name field with 'Johnson' on [name="last-name"]
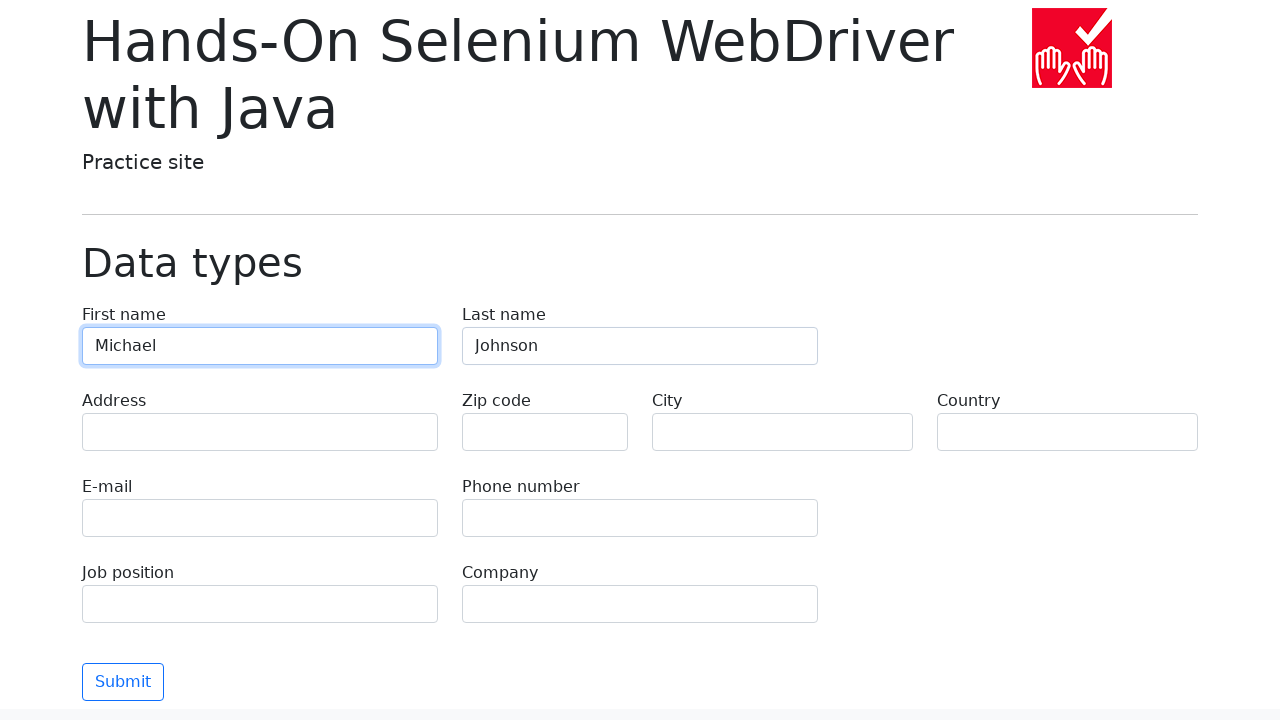

Filled address field with '742 Evergreen Terrace' on .form-control[name="address"]
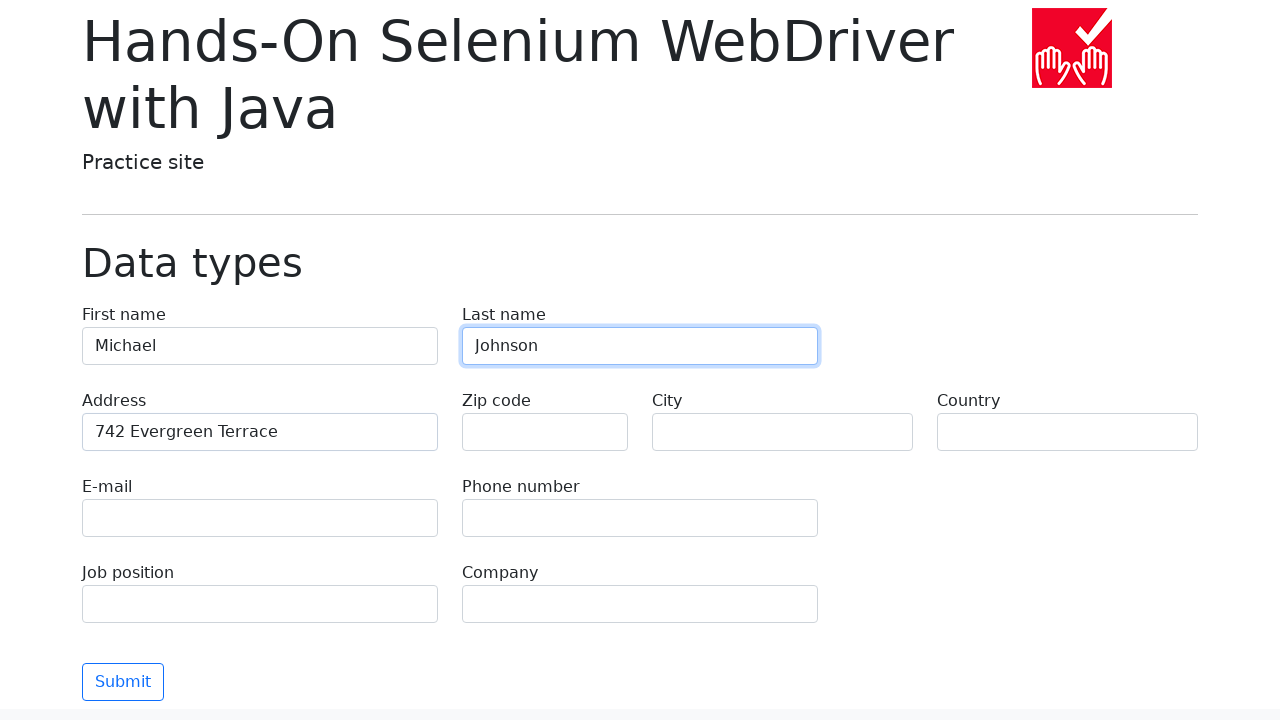

Filled email field with 'michael.johnson@example.com' on .form-control[name="e-mail"]
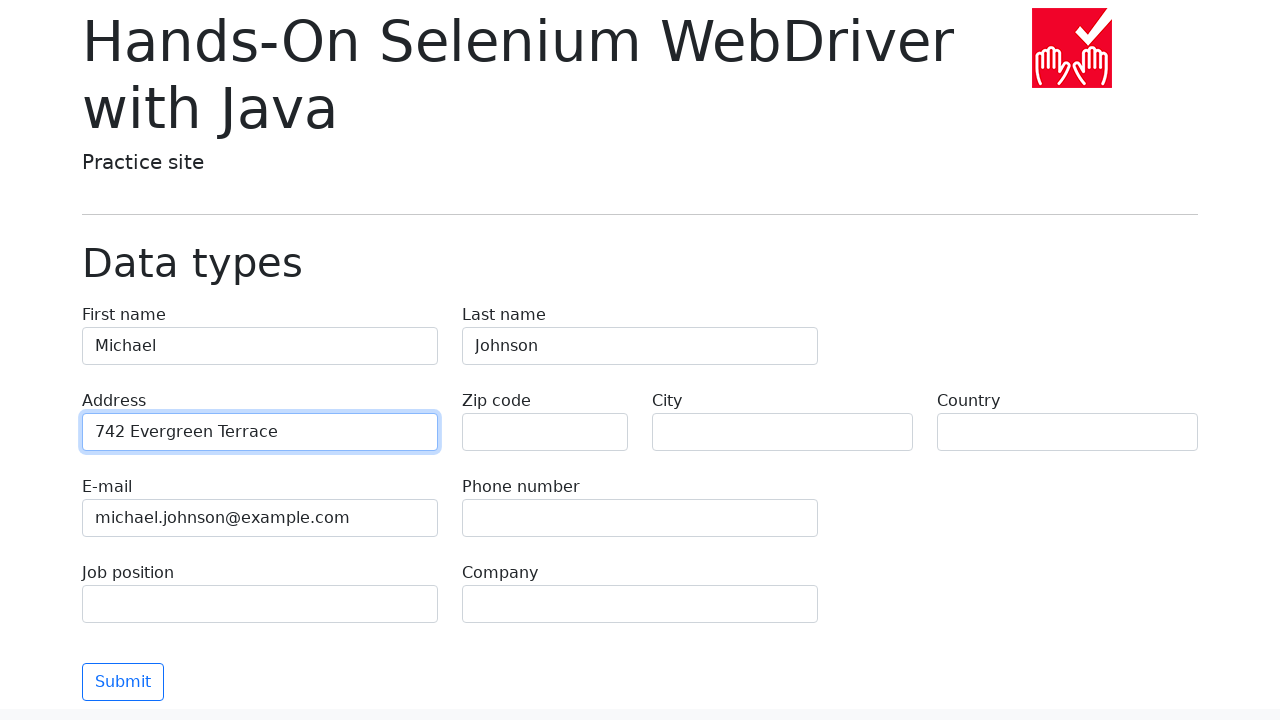

Filled phone field with '+1-555-123-4567' on .form-control[name="phone"]
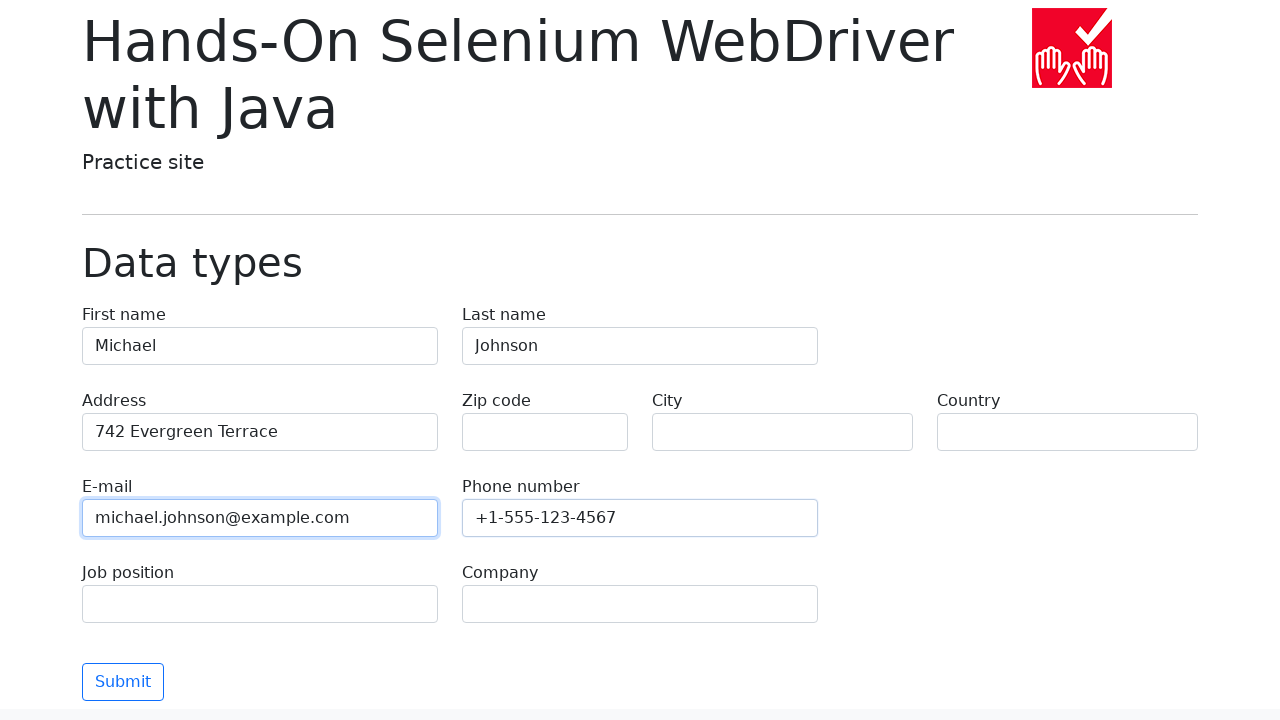

Filled zip code field with '90210' on .form-control[name="zip-code"]
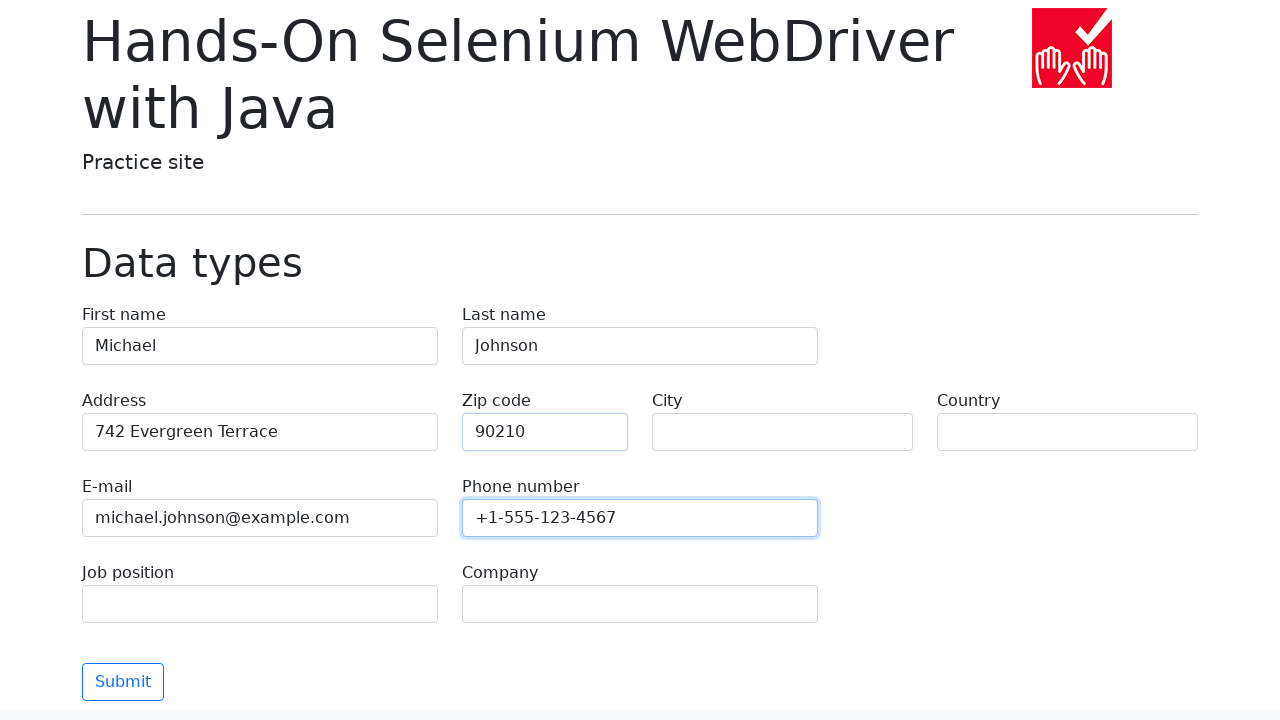

Filled city field with 'Los Angeles' on .form-control[name="city"]
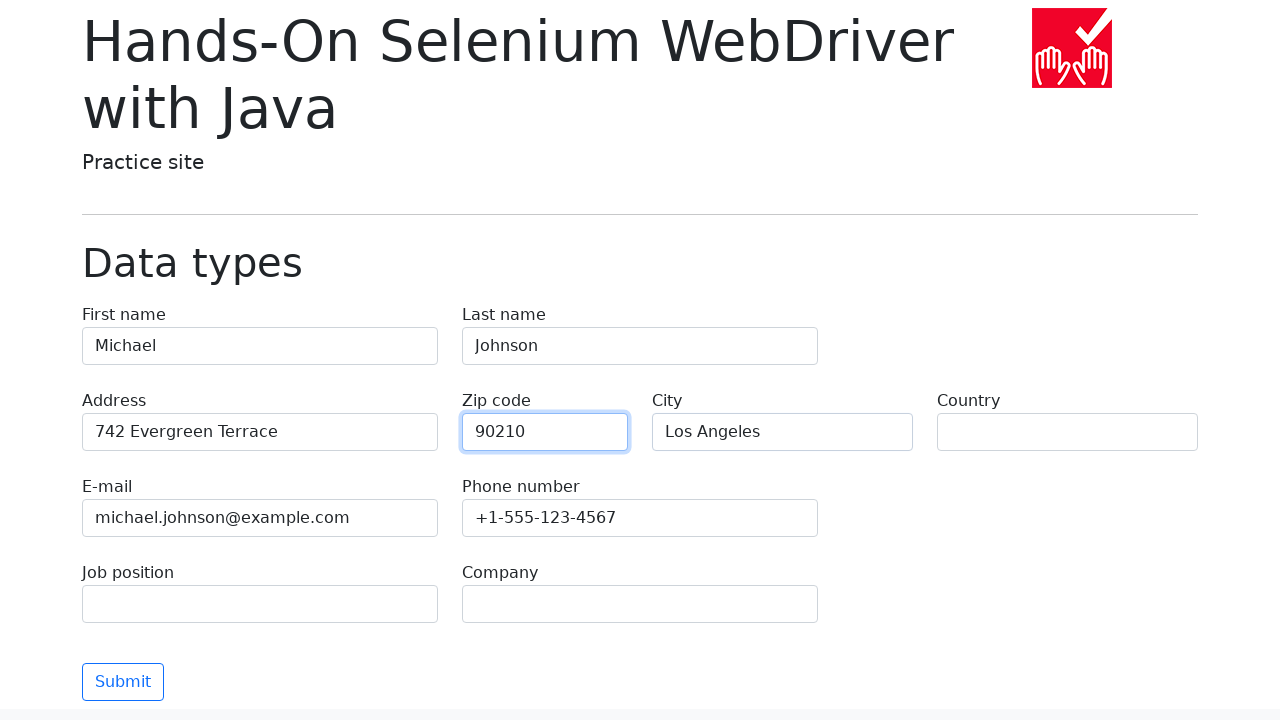

Filled country field with 'United States' on .form-control[name="country"]
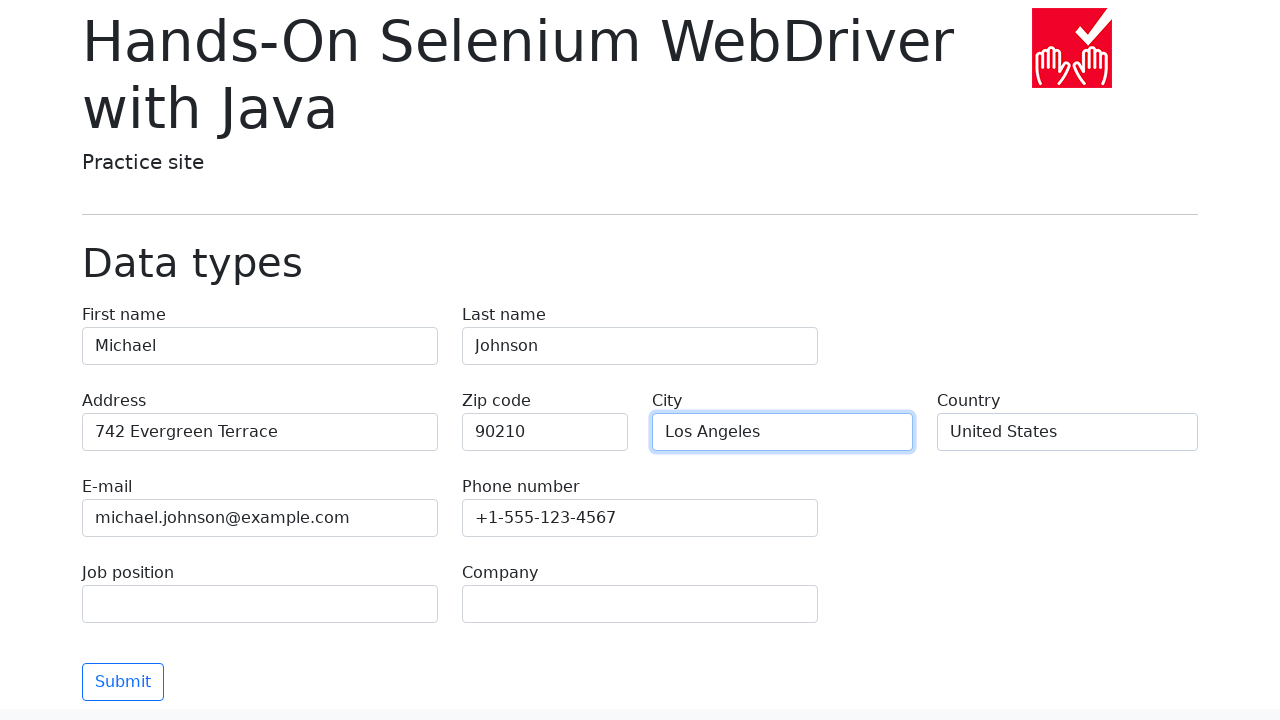

Filled job position field with 'Software Engineer' on .form-control[name="job-position"]
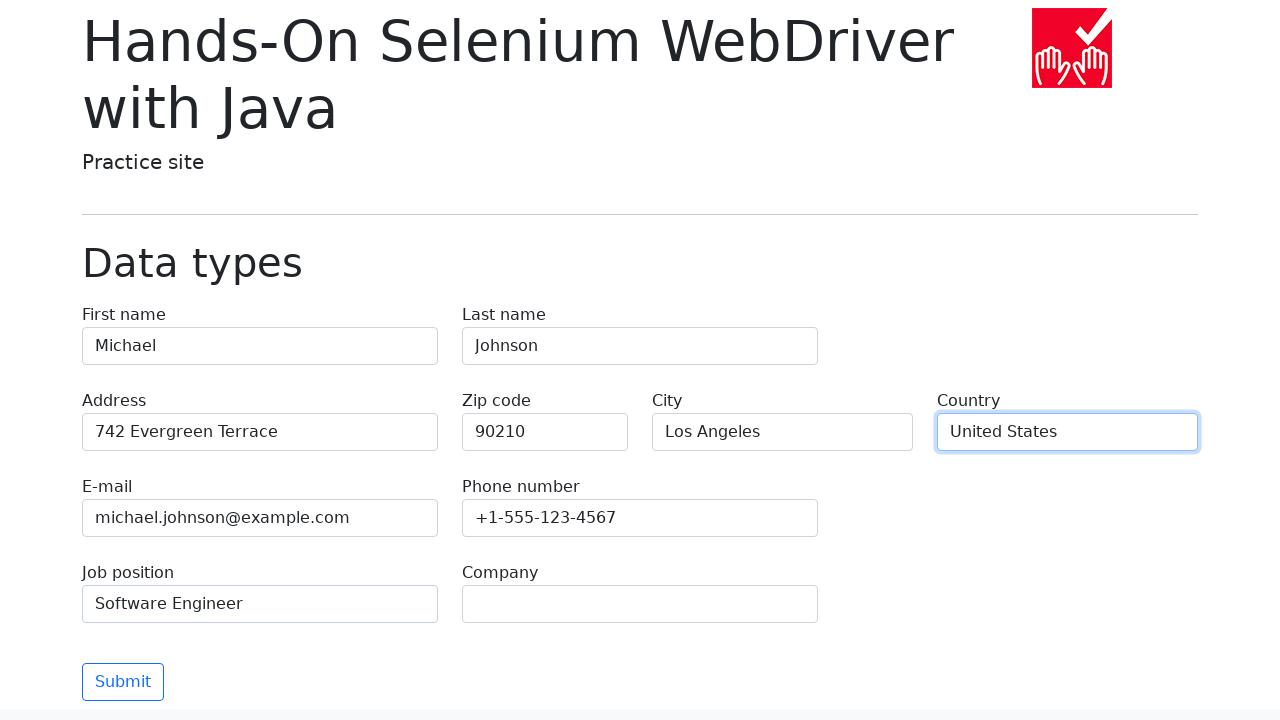

Filled company field with 'Tech Solutions Inc.' on .form-control[name="company"]
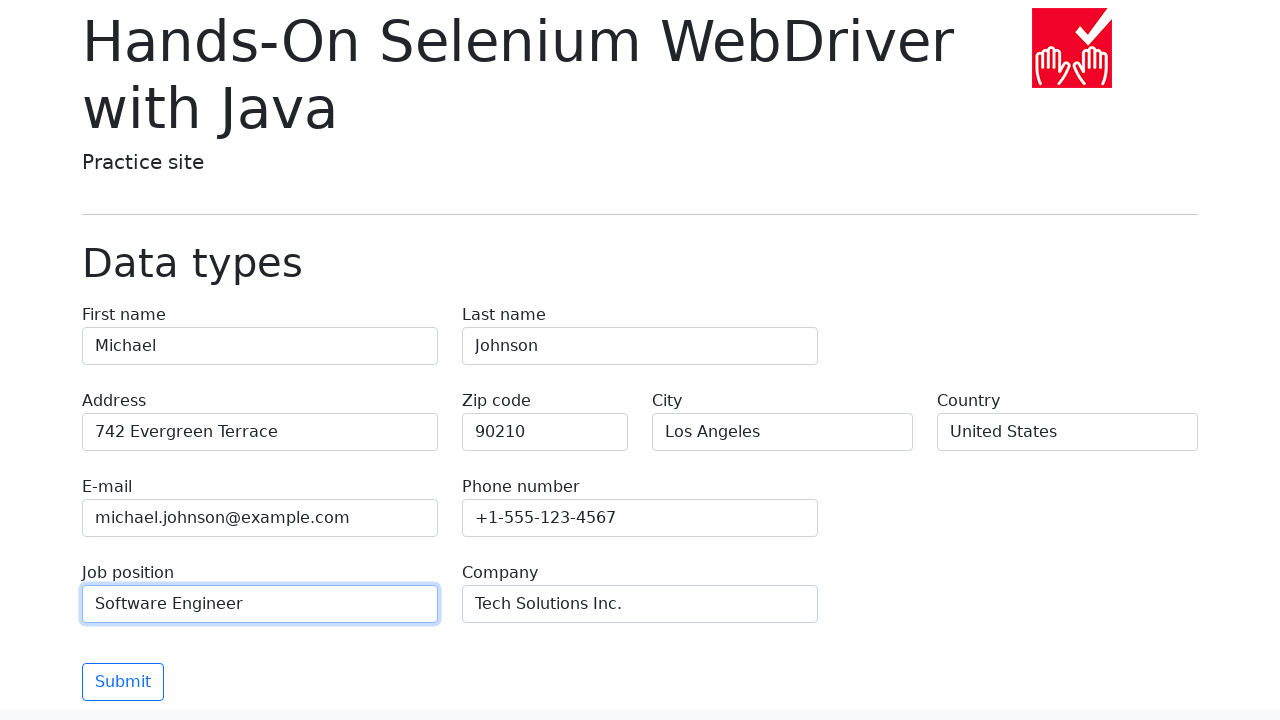

Clicked submit button to submit data types form at (123, 682) on .btn.btn-outline-primary.mt-3
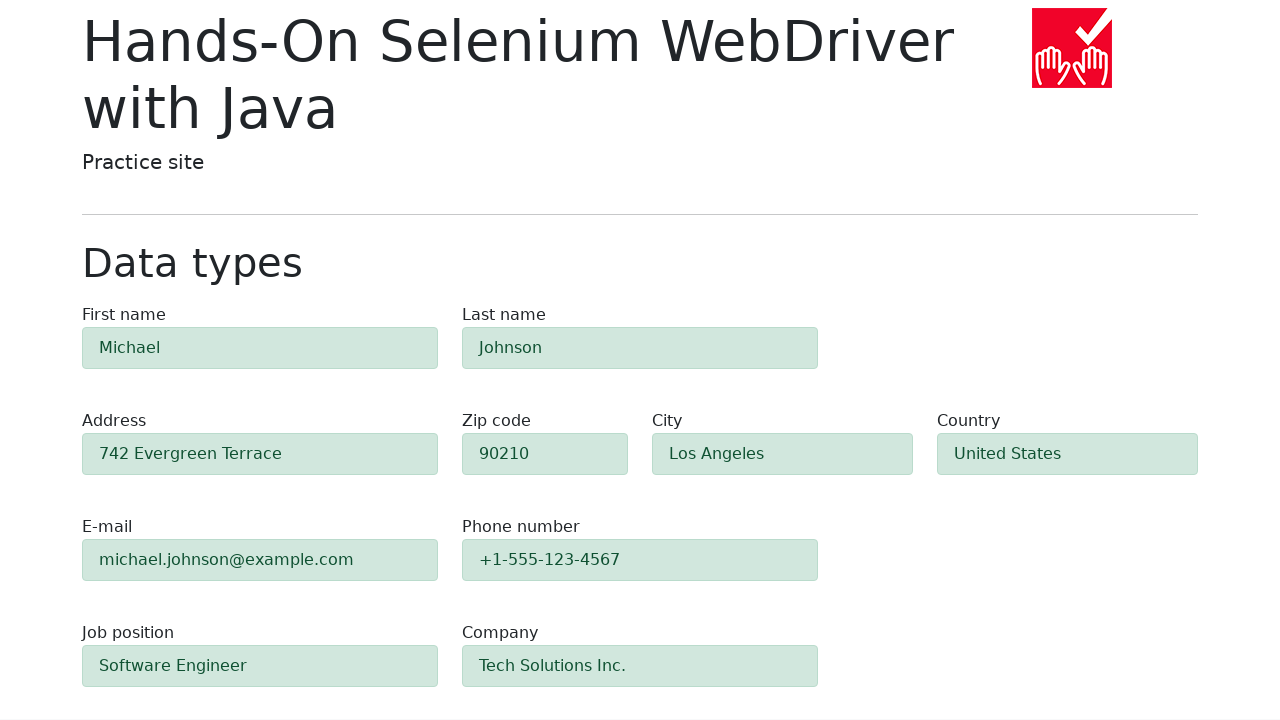

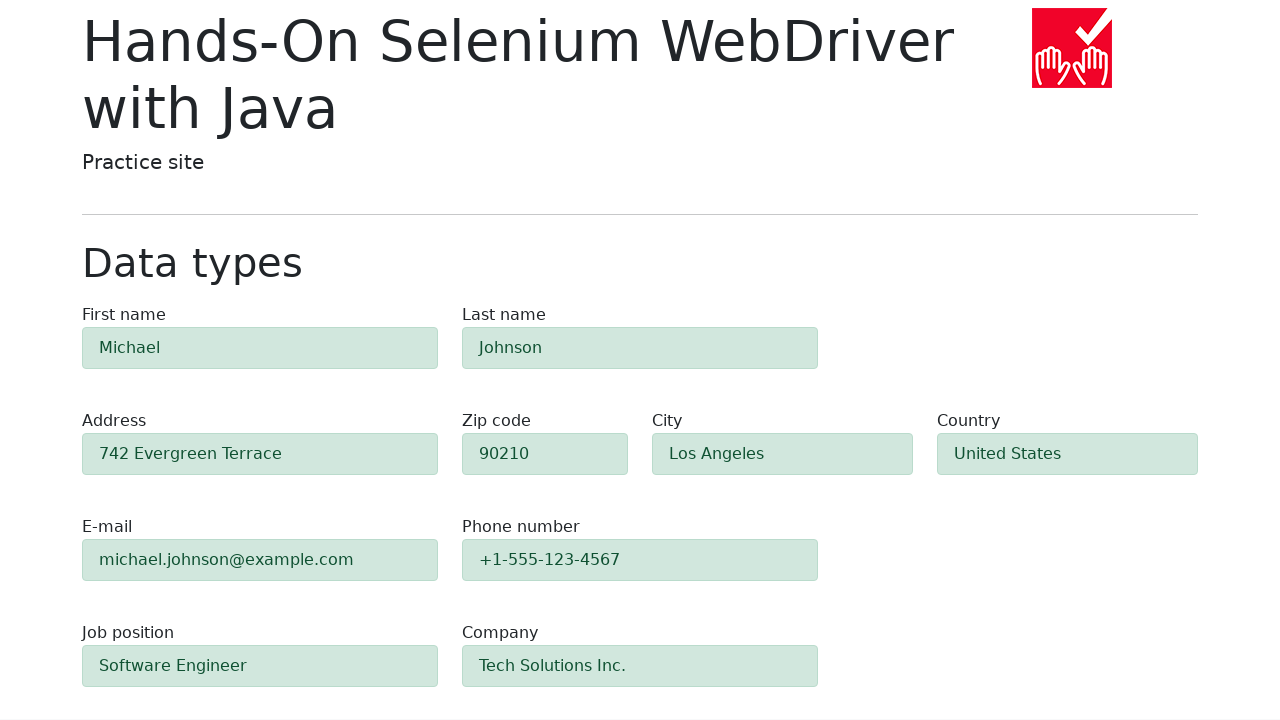